Fills out a simple form with first name, last name, city, and country fields, then submits the form by clicking the submit button.

Starting URL: http://suninjuly.github.io/simple_form_find_task.html

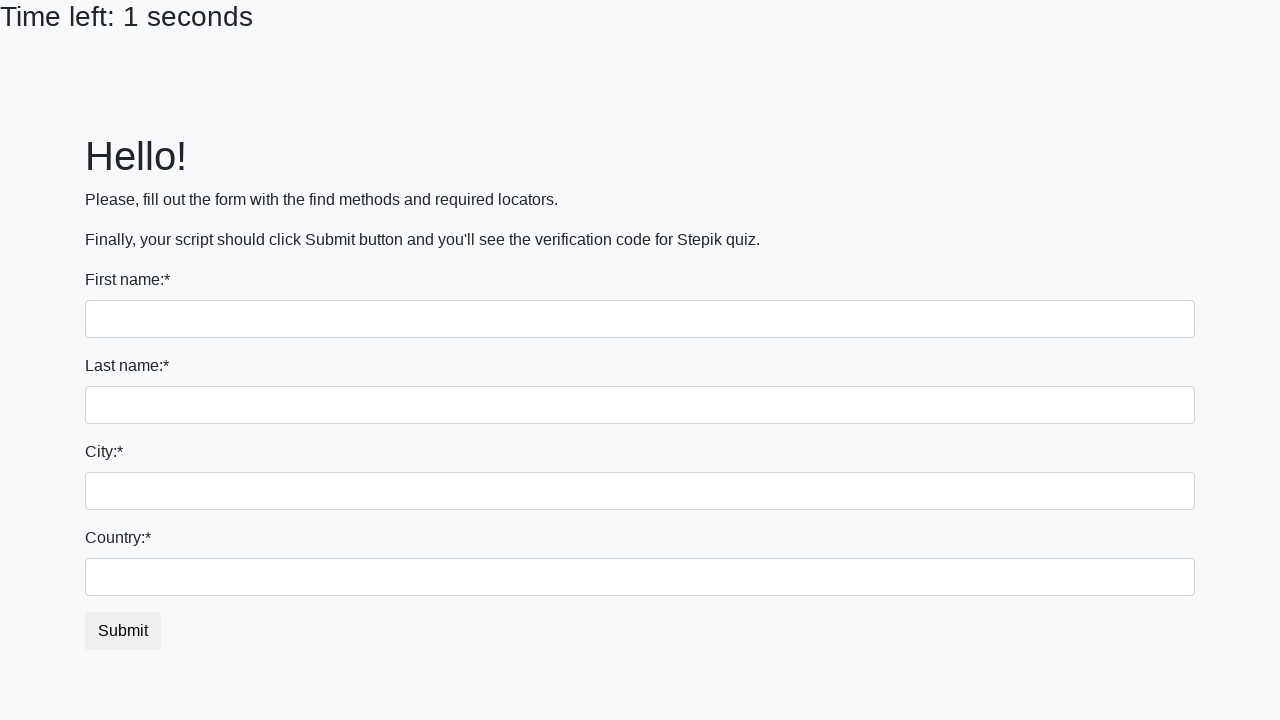

Filled first name field with 'Ivan' on input >> nth=0
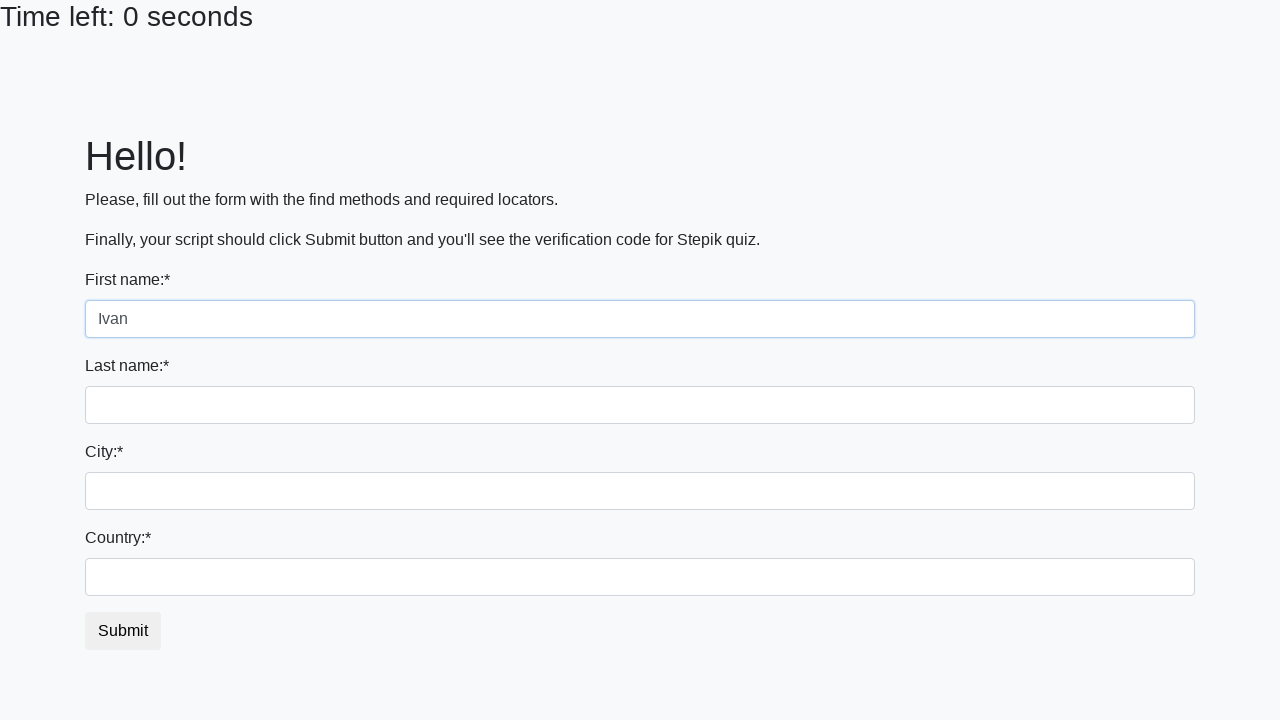

Filled last name field with 'Petrov' on input[name='last_name']
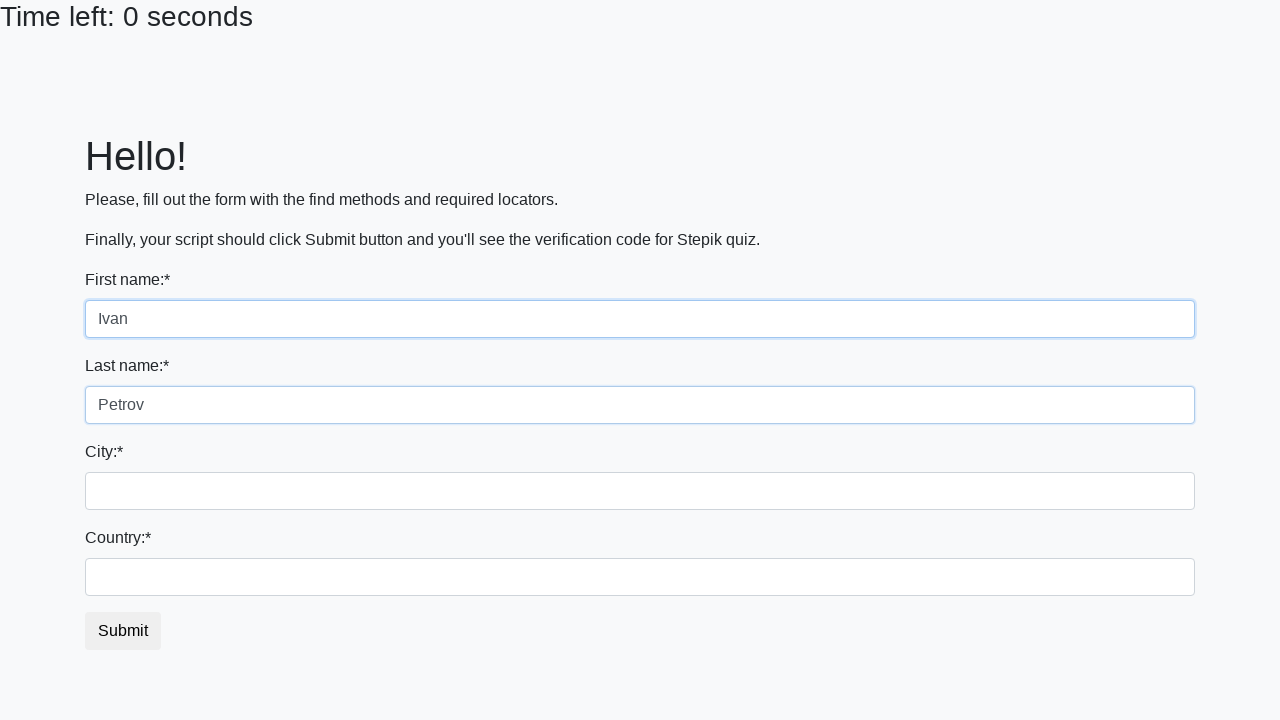

Filled city field with 'Smolensk' on .city
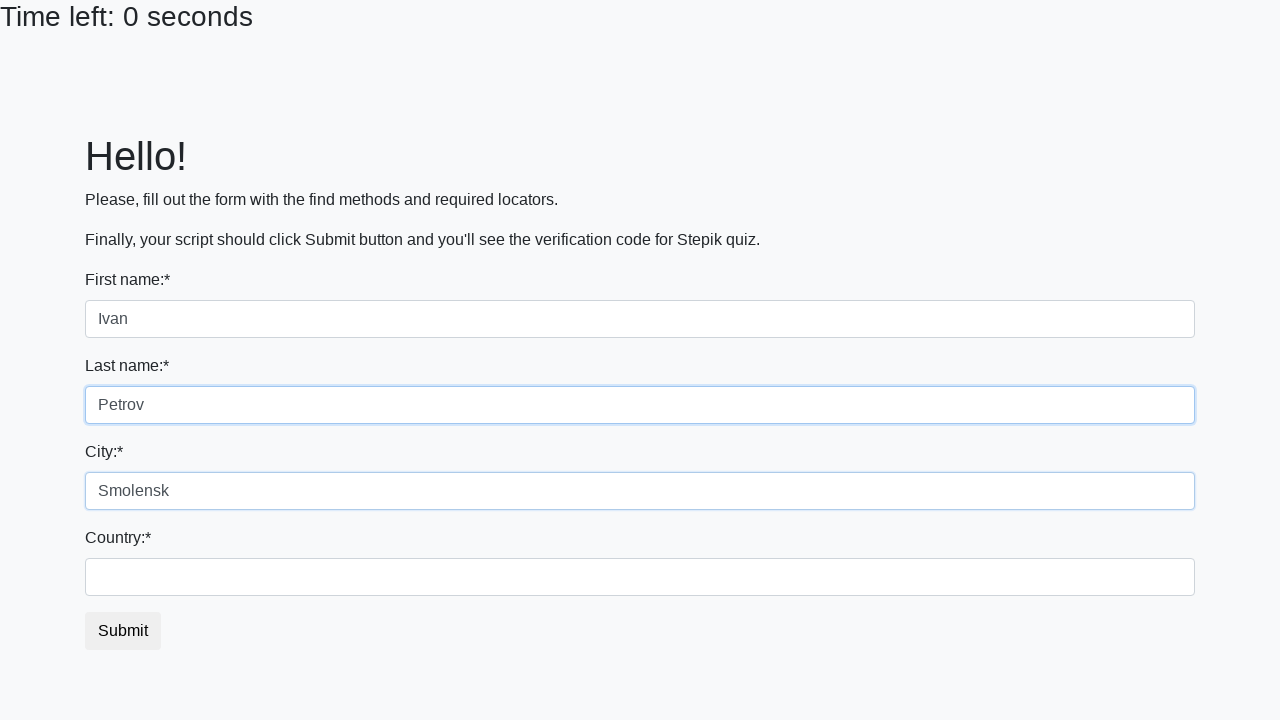

Filled country field with 'Russia' on #country
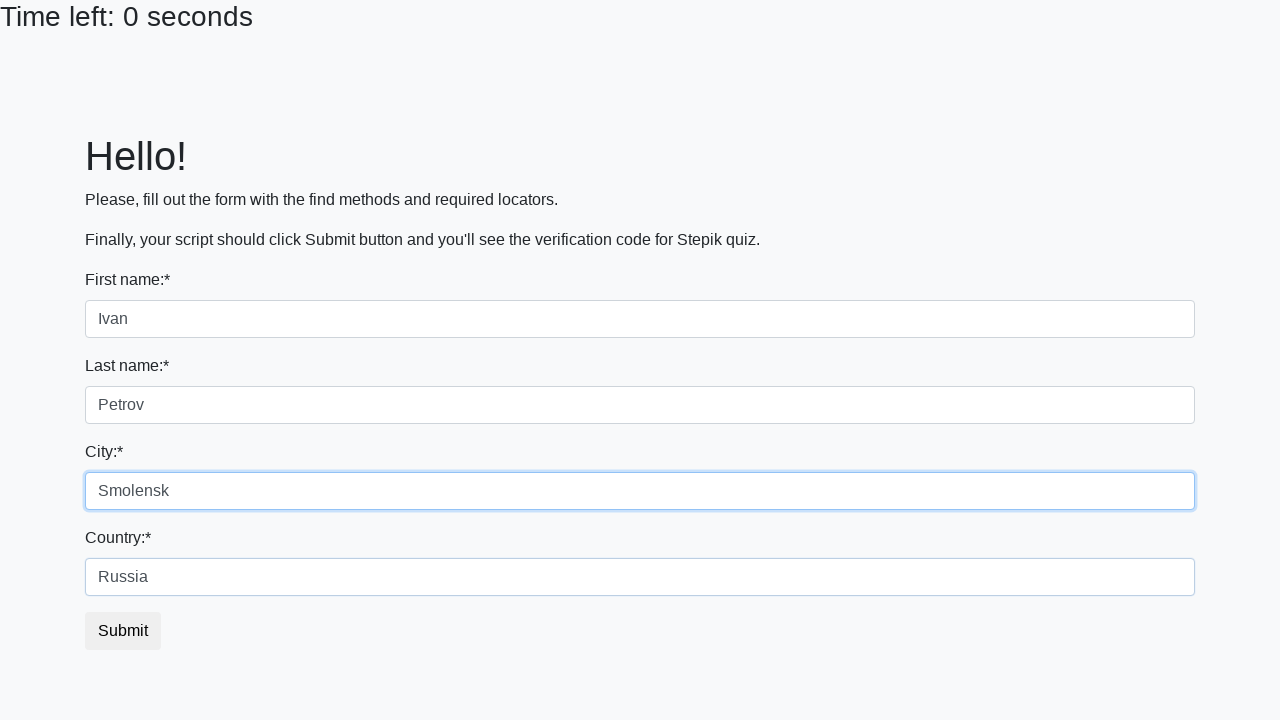

Clicked submit button to submit the form at (123, 631) on .btn.btn-default
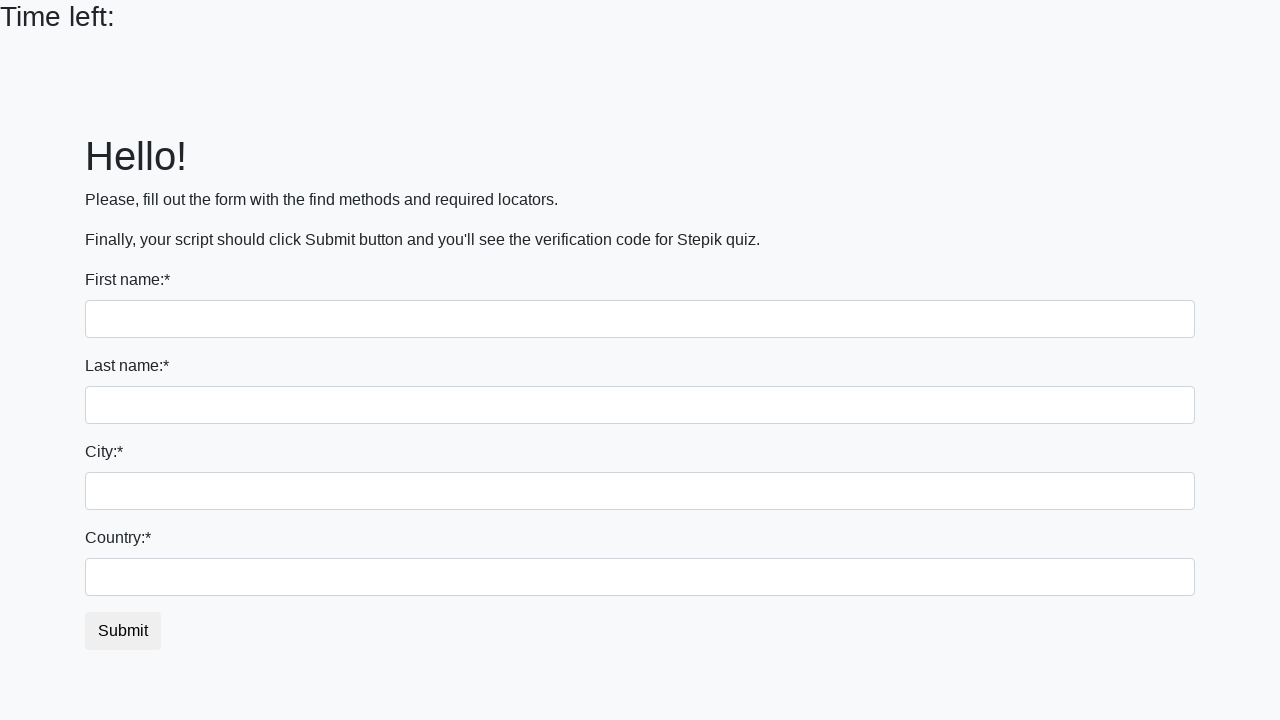

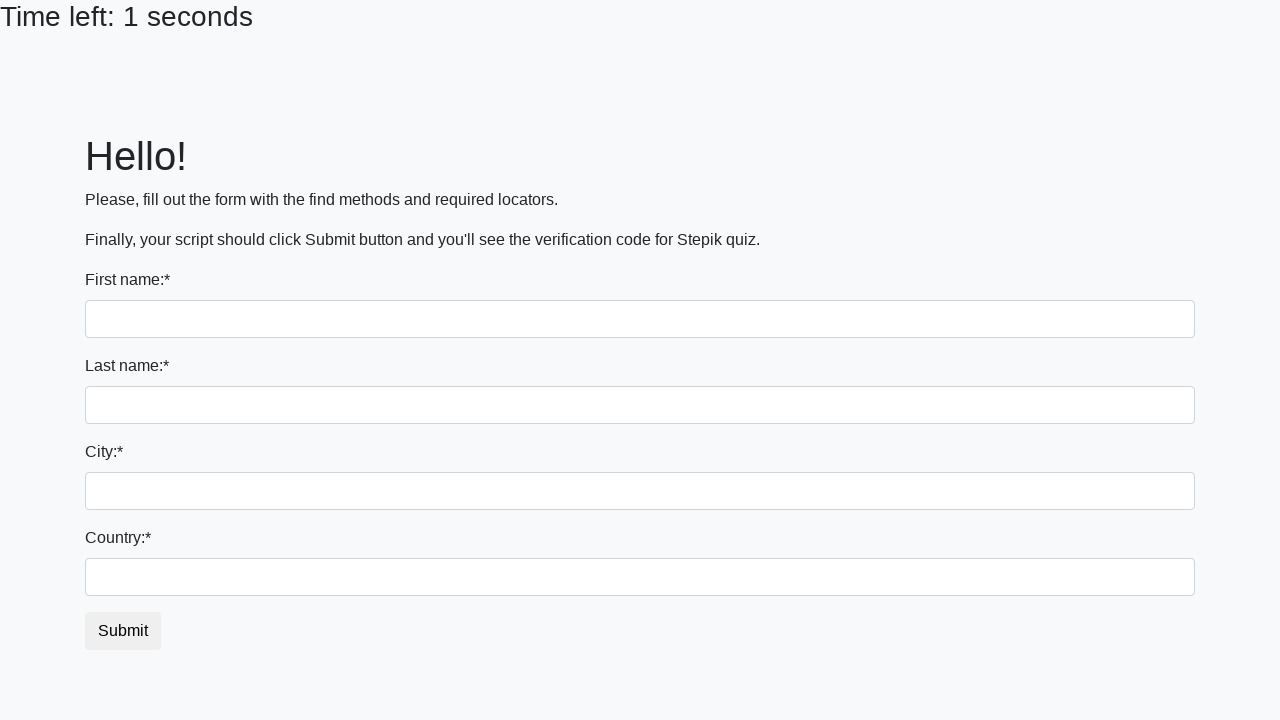